Navigates to Rahul Shetty Academy practice project page and retrieves the page title

Starting URL: https://rahulshettyacademy.com/practice-project

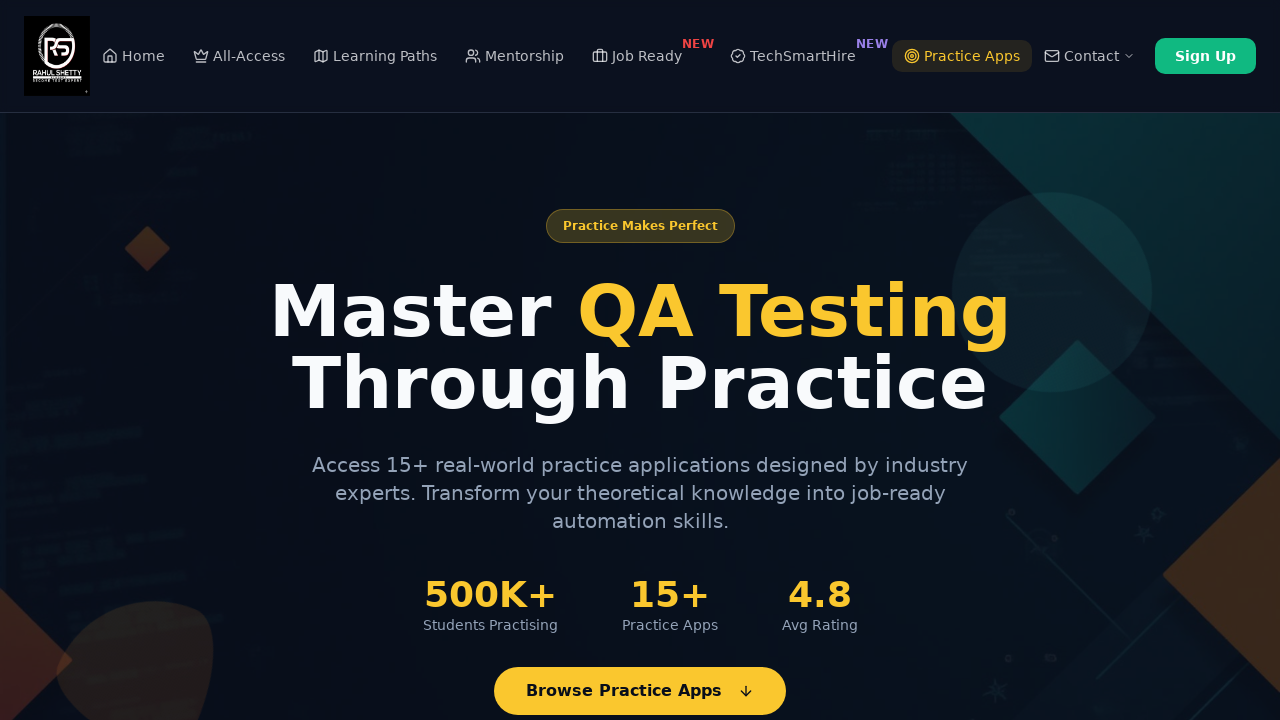

Retrieved page title from Rahul Shetty Academy practice project
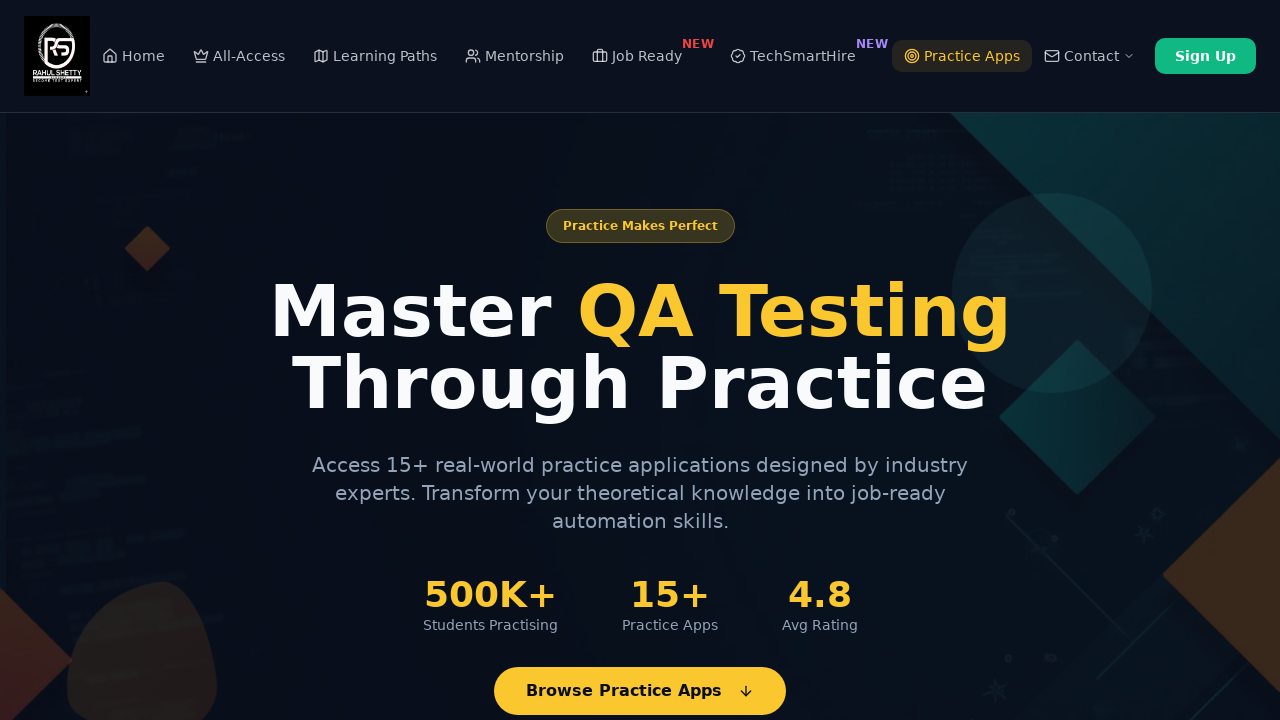

Printed page title: QA Automation Practice Sites | Playwright, Selenium & API Testing
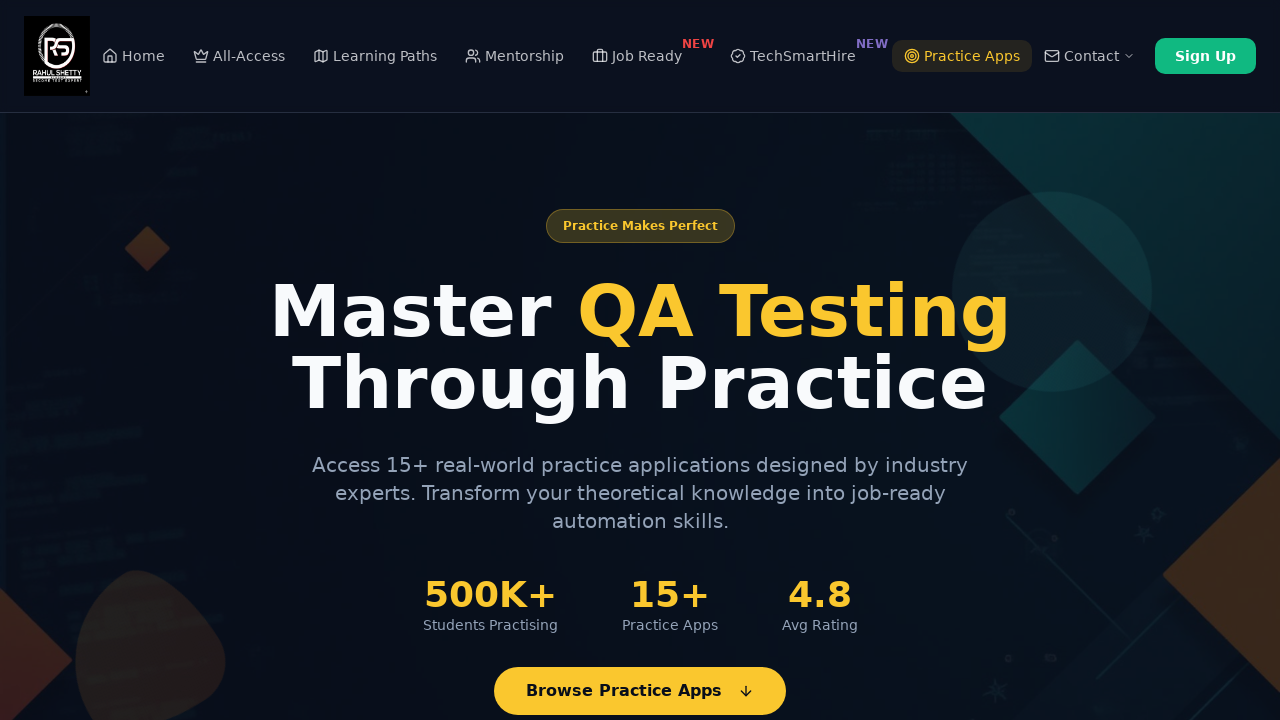

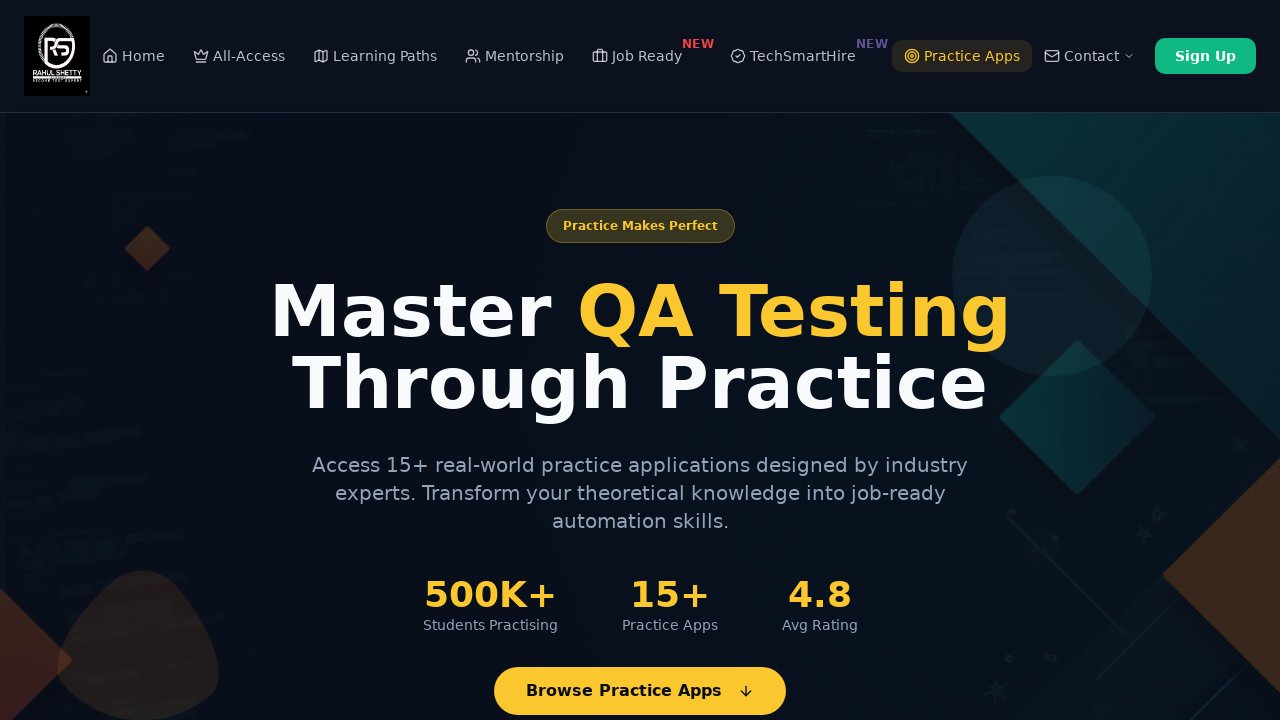